Navigates to the LMS website, clicks on "All courses" in the navigation menu, verifies the page title, and counts the number of courses displayed on the page

Starting URL: https://alchemy.hguy.co/lms/

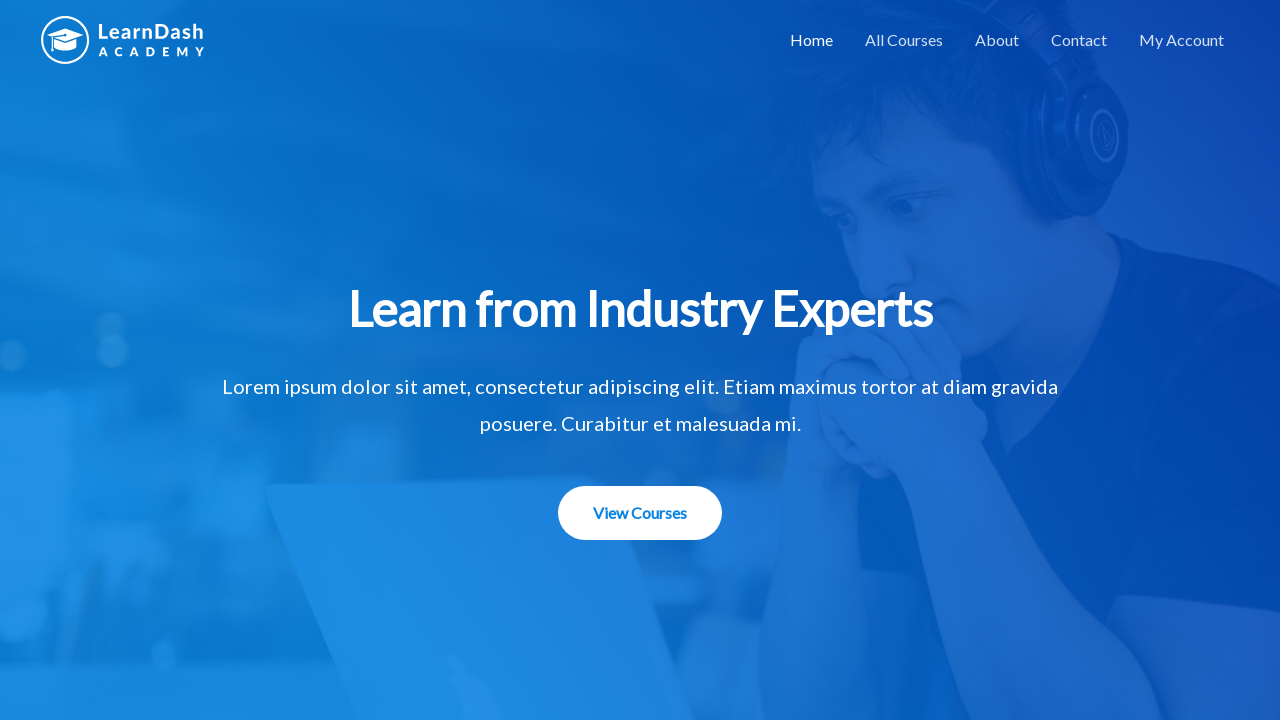

Clicked 'All courses' link in navigation menu at (904, 40) on xpath=//ul[contains(@class,'nav-menu')]/li[2]/a[1]
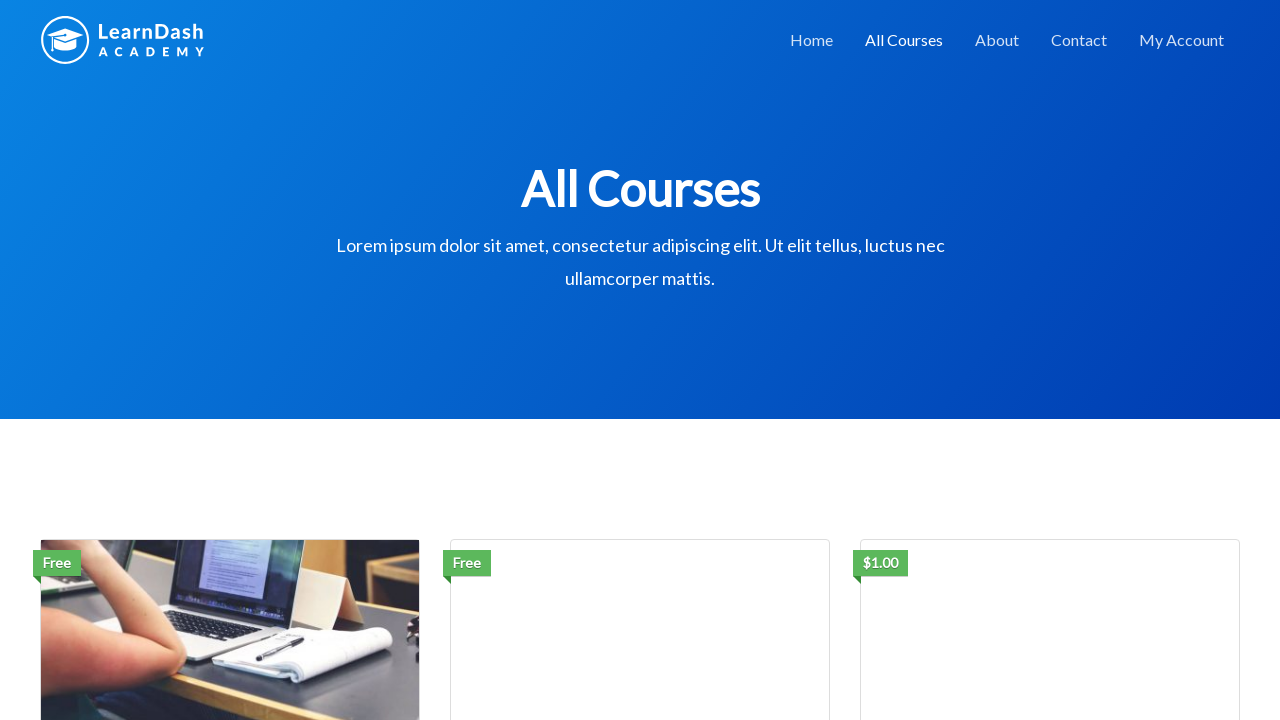

Page loaded - DOM content ready
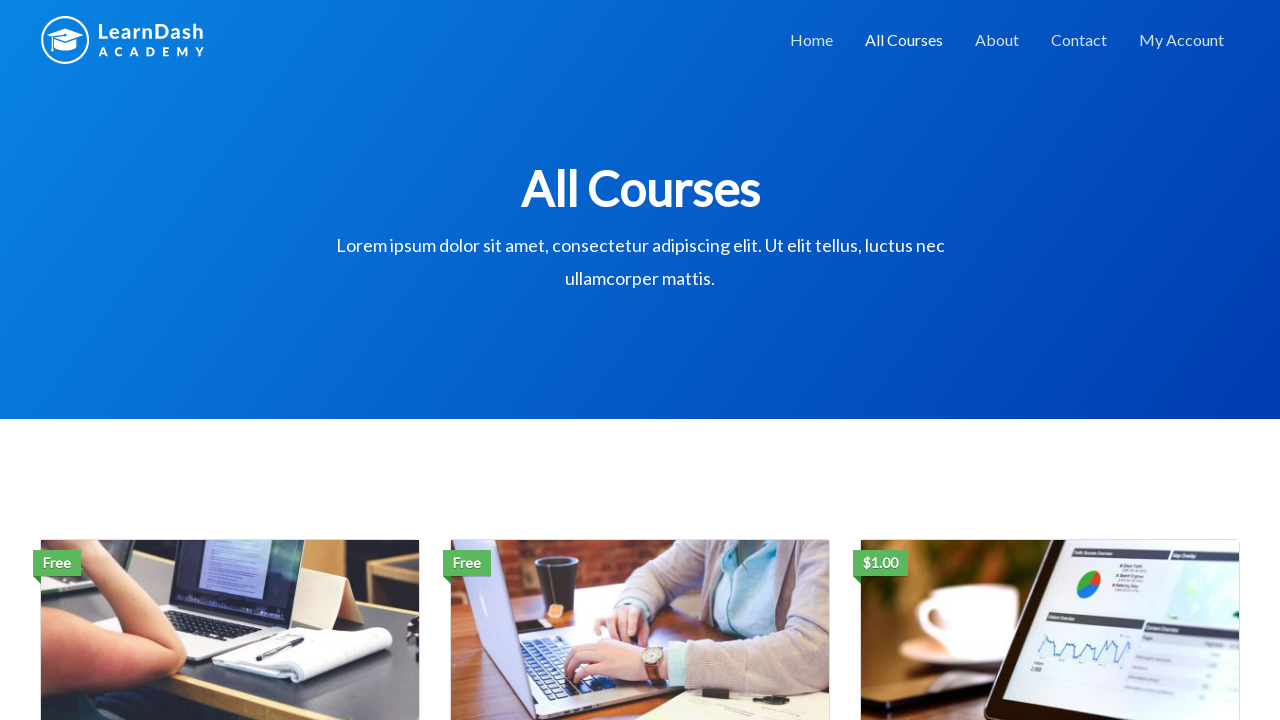

Verified page title is 'All Courses – Alchemy LMS'
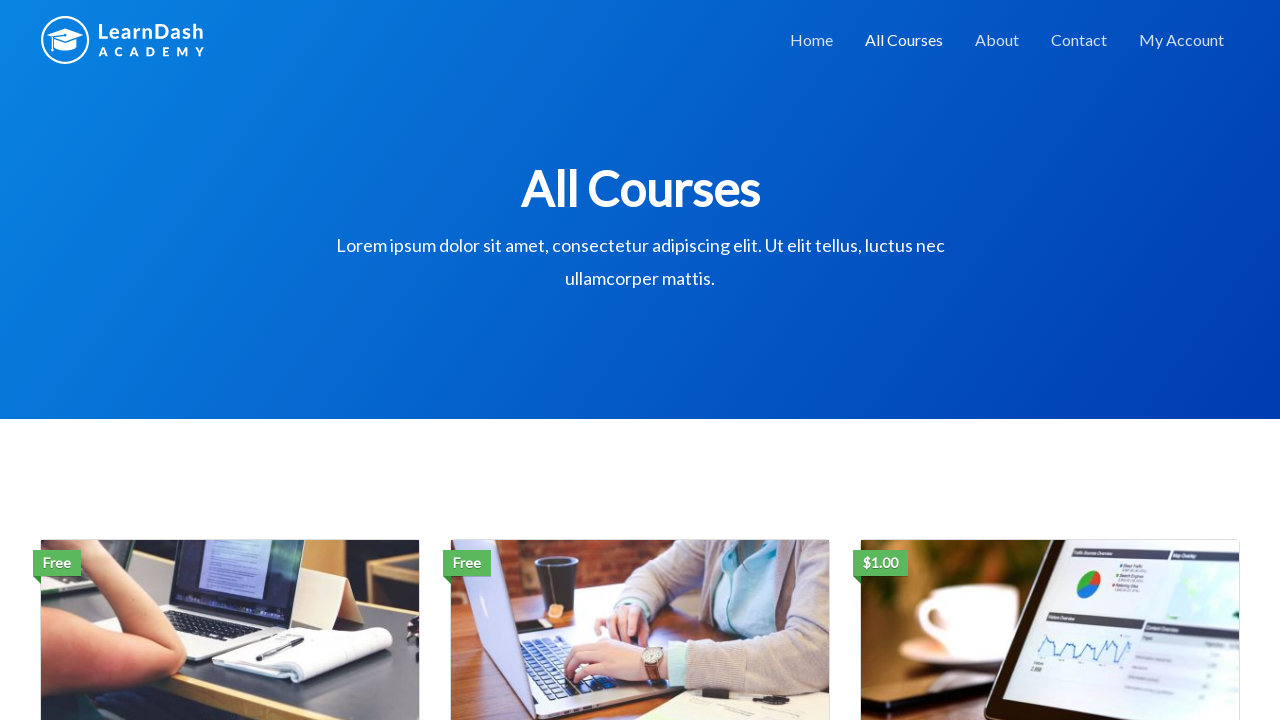

Course list container loaded
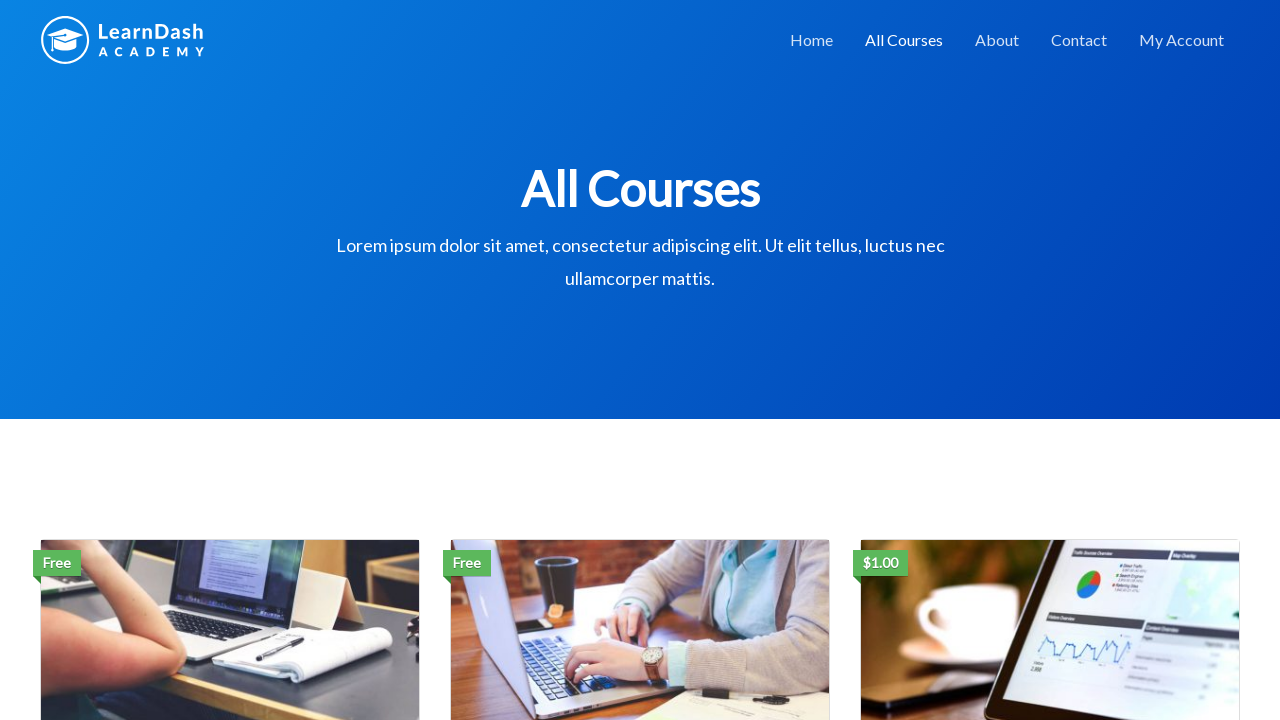

Counted 3 courses on the All Courses page
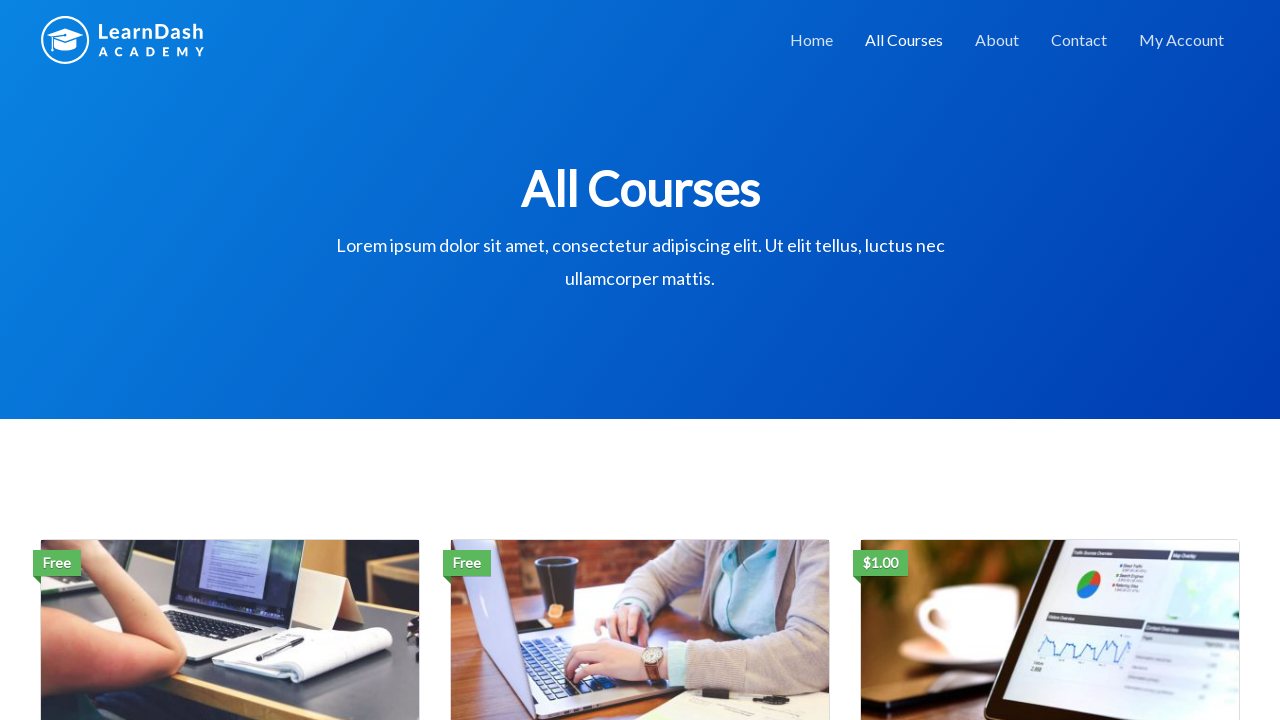

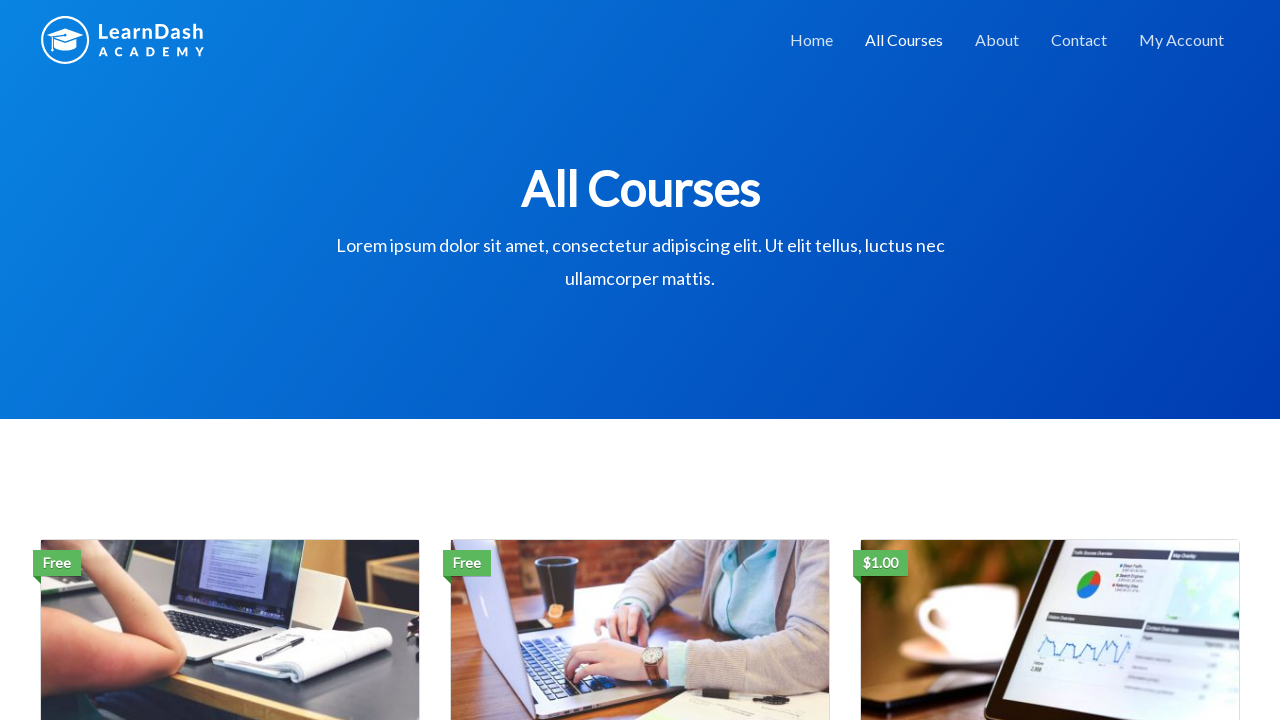